Tests if hovering over the telephone tab results in color change

Starting URL: https://b2c.passport.rt.ru

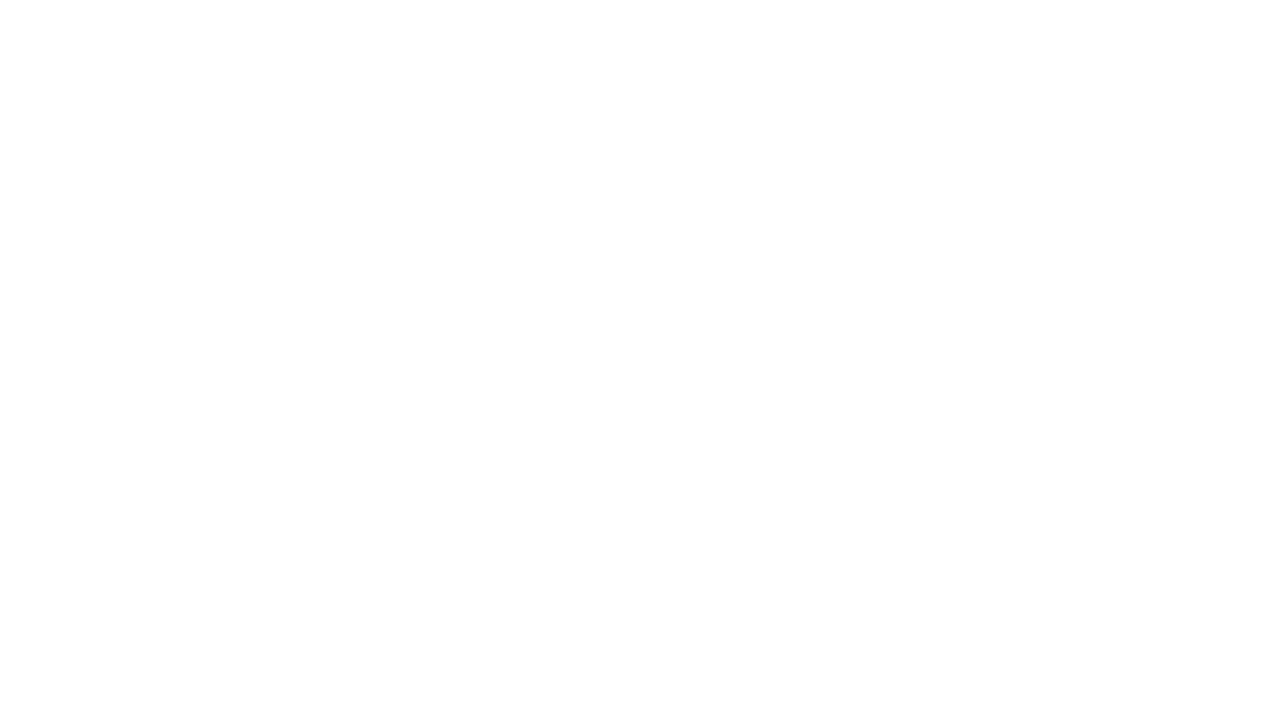

Waited for mail tab selector to be available
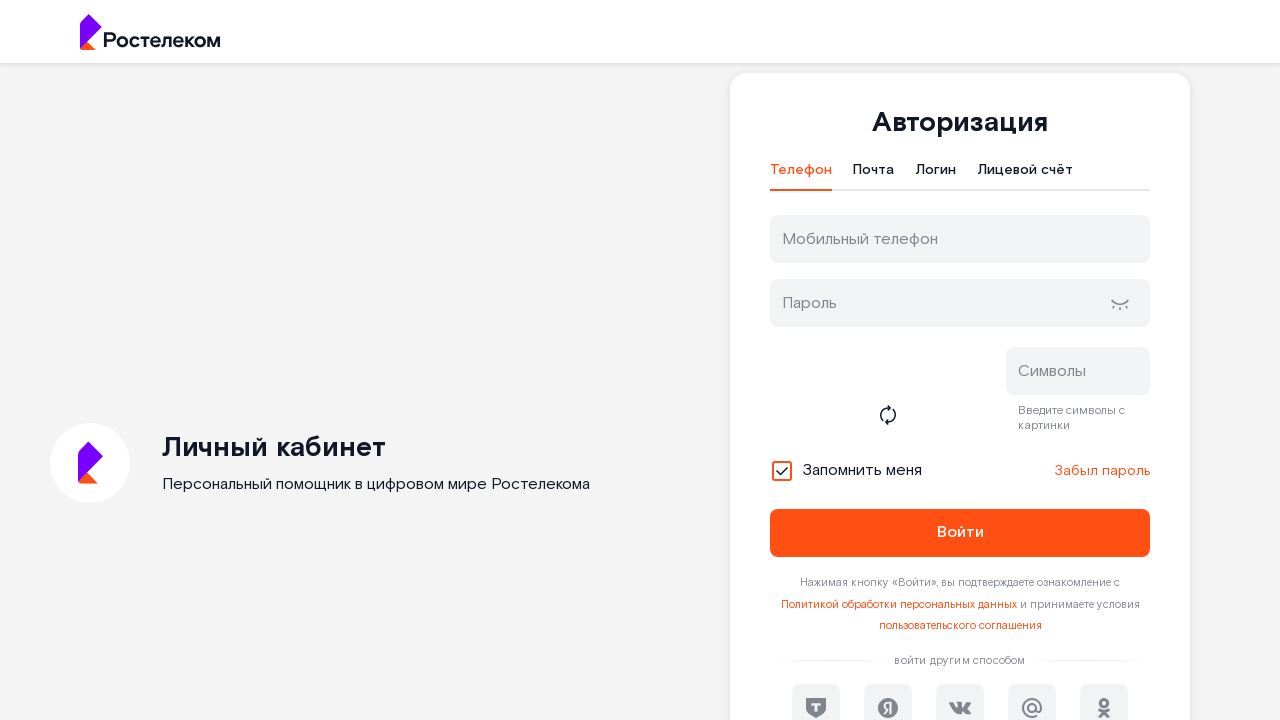

Clicked mail tab at (874, 175) on #t-btn-tab-mail
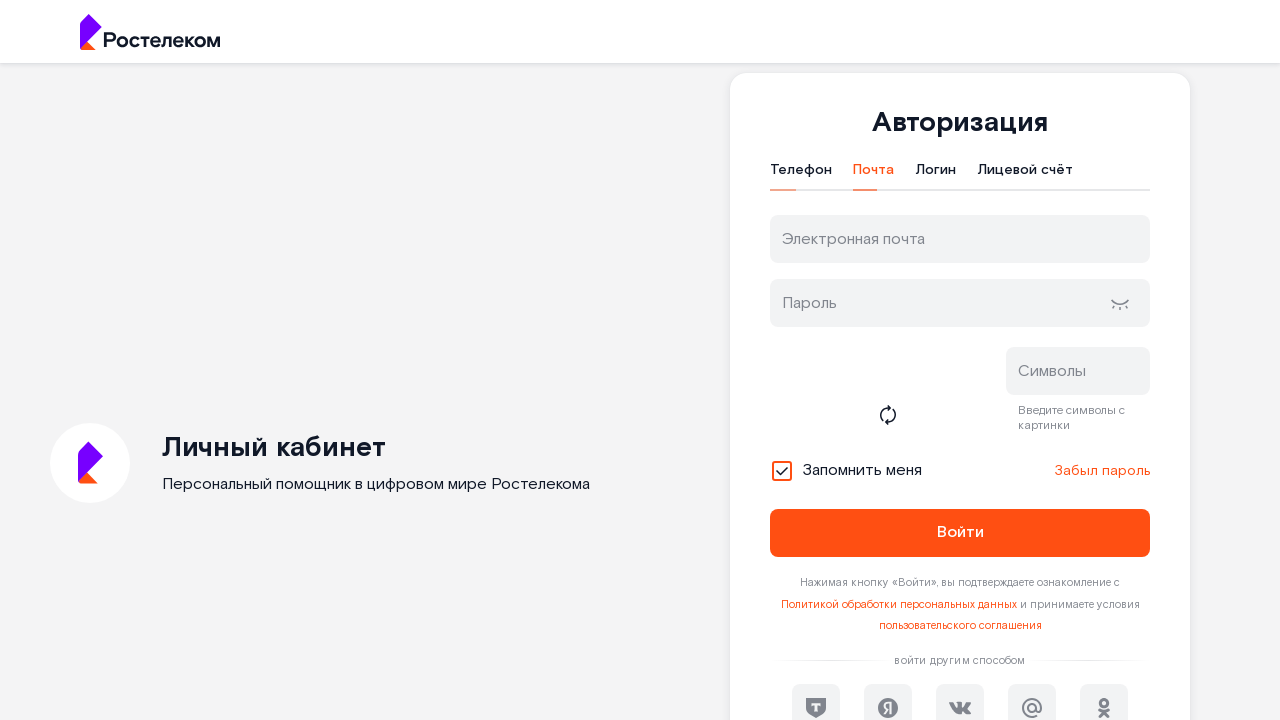

Located telephone tab element
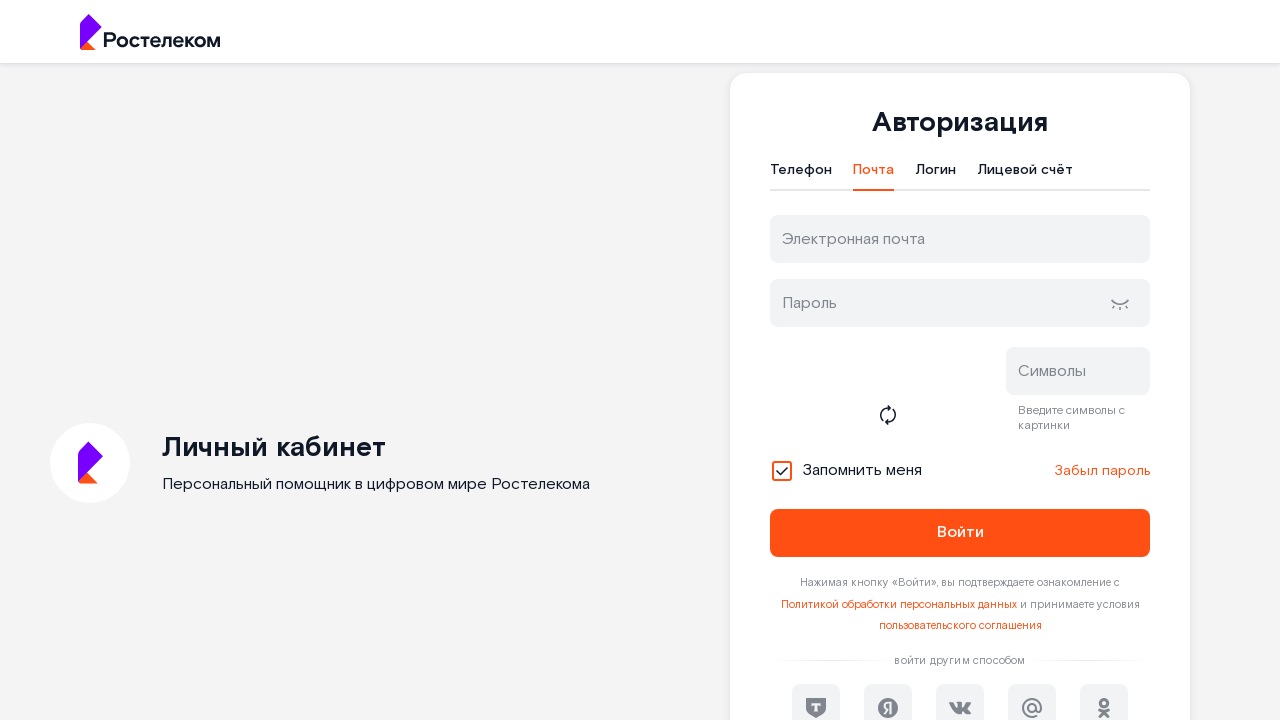

Retrieved initial color of telephone tab: rgb(16, 24, 40)
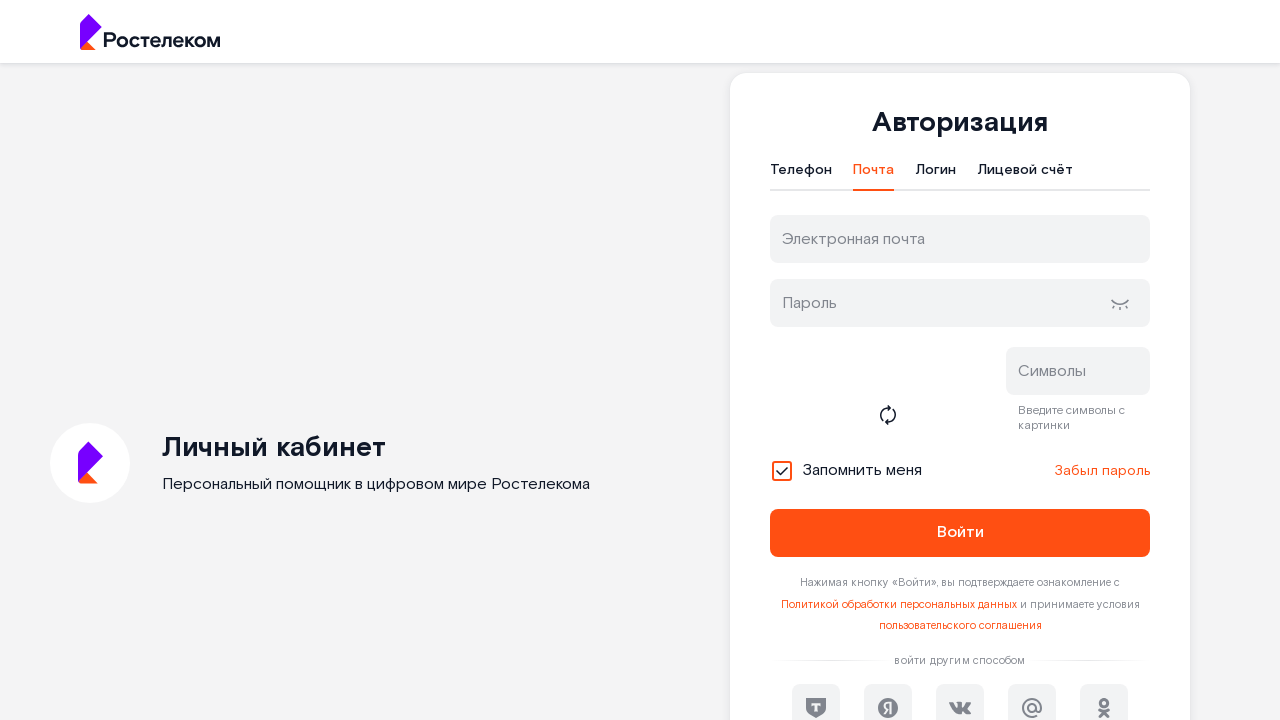

Hovered over telephone tab at (801, 175) on #t-btn-tab-phone
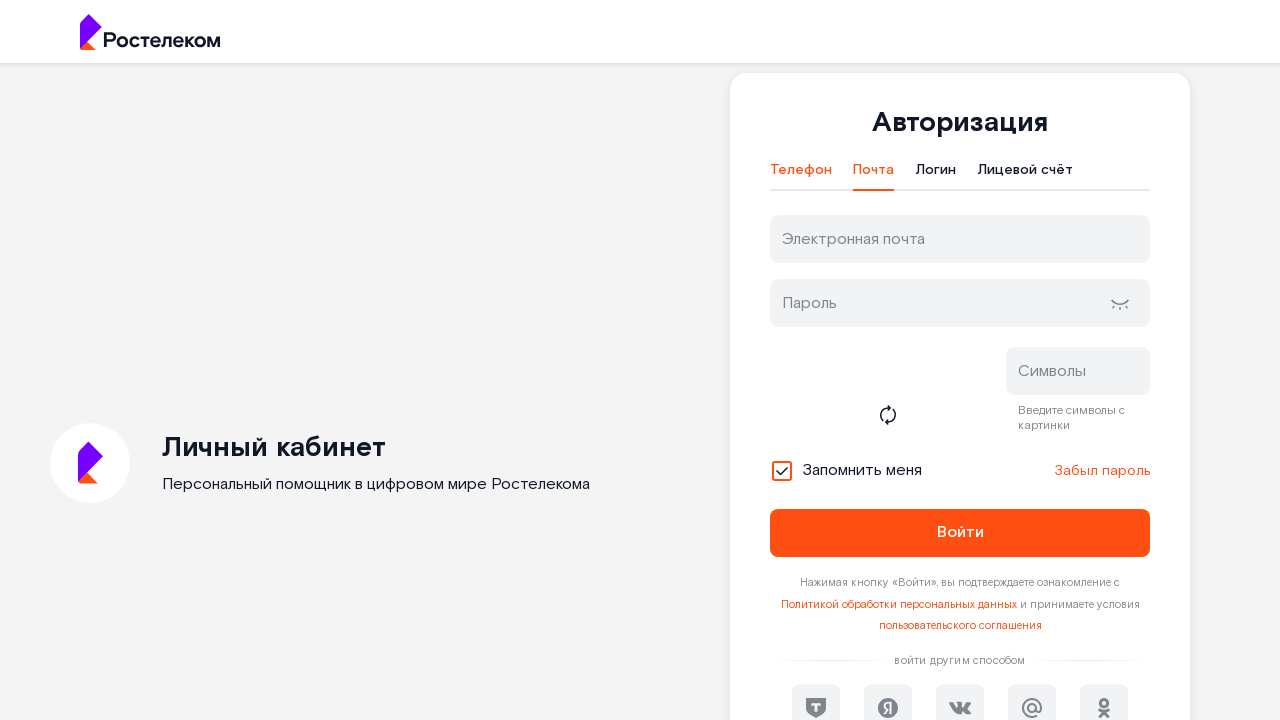

Retrieved hovered color of telephone tab: rgb(255, 79, 18)
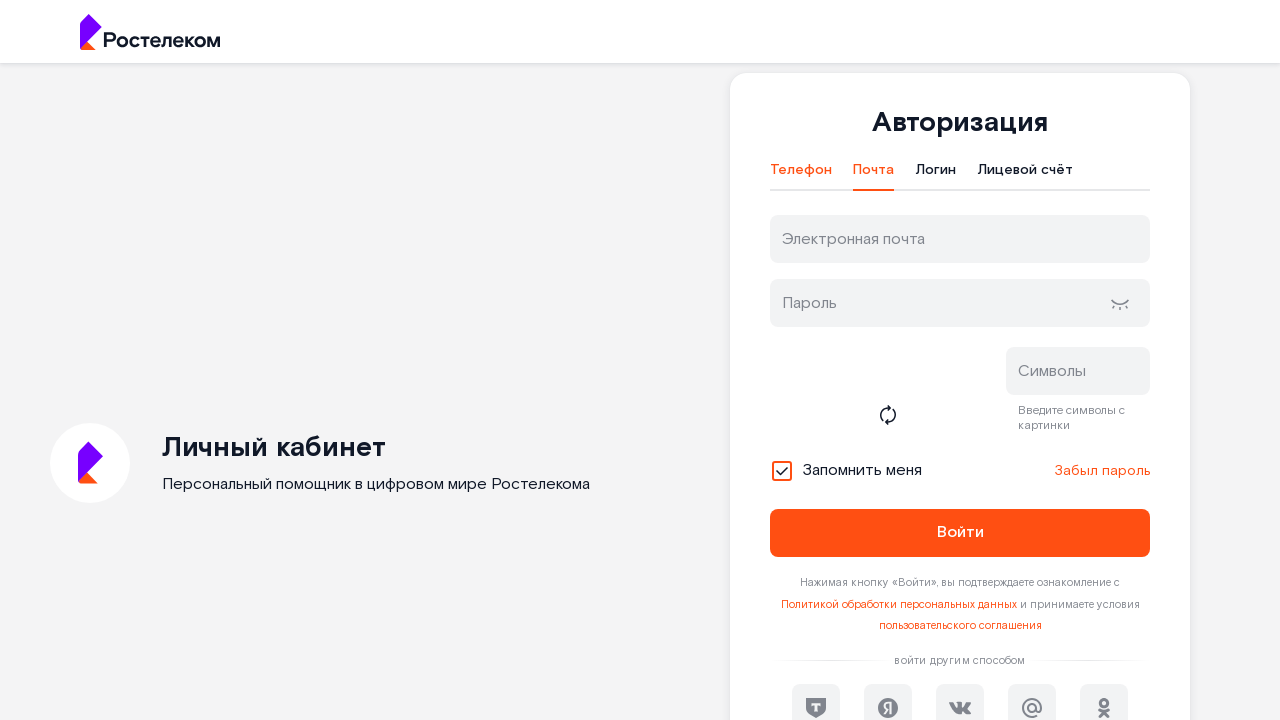

Assertion passed: telephone tab color changed on hover
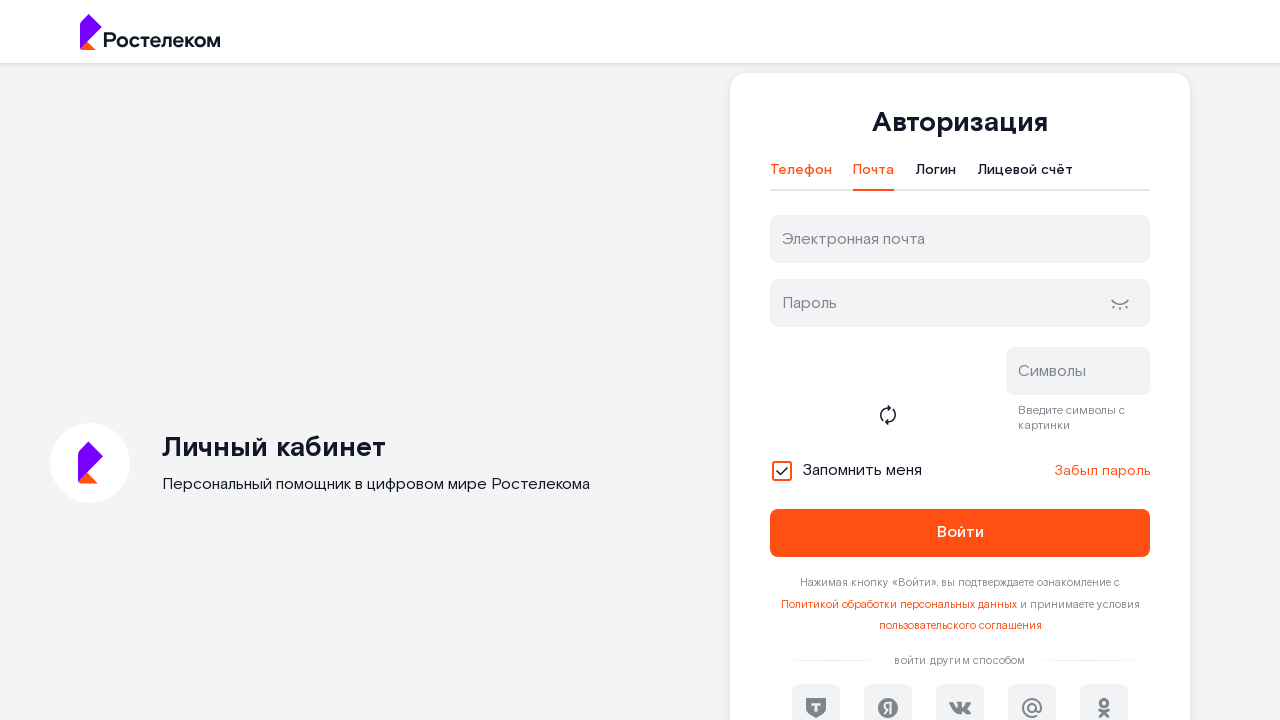

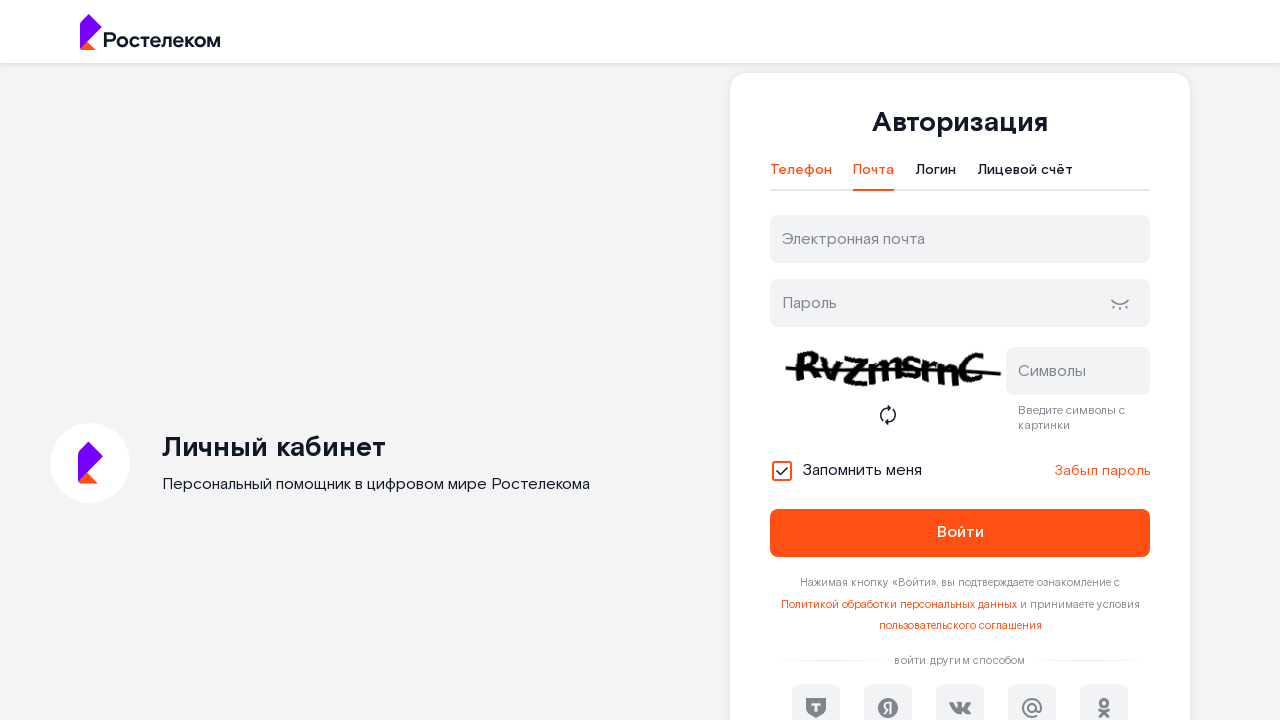